Tests window handling functionality by navigating to a demo page and clicking a button that opens a new tab/window

Starting URL: http://demo.automationtesting.in/Windows.html

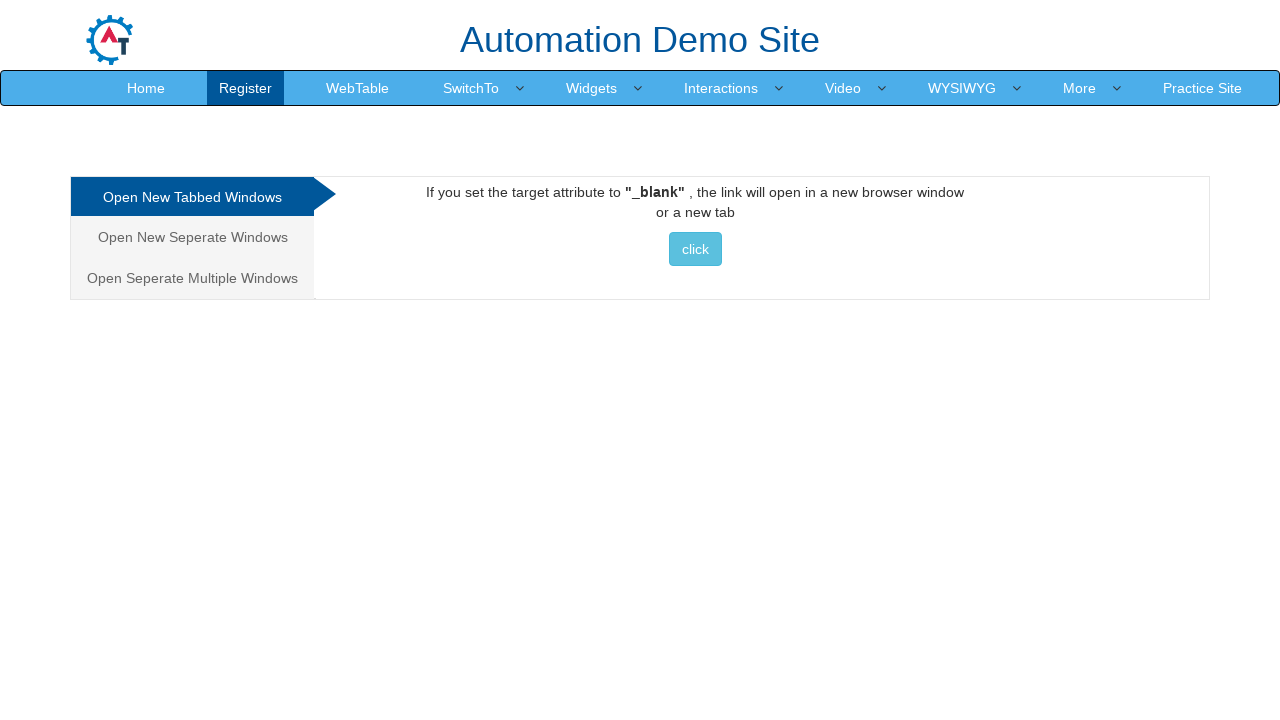

Navigated to Windows demo page
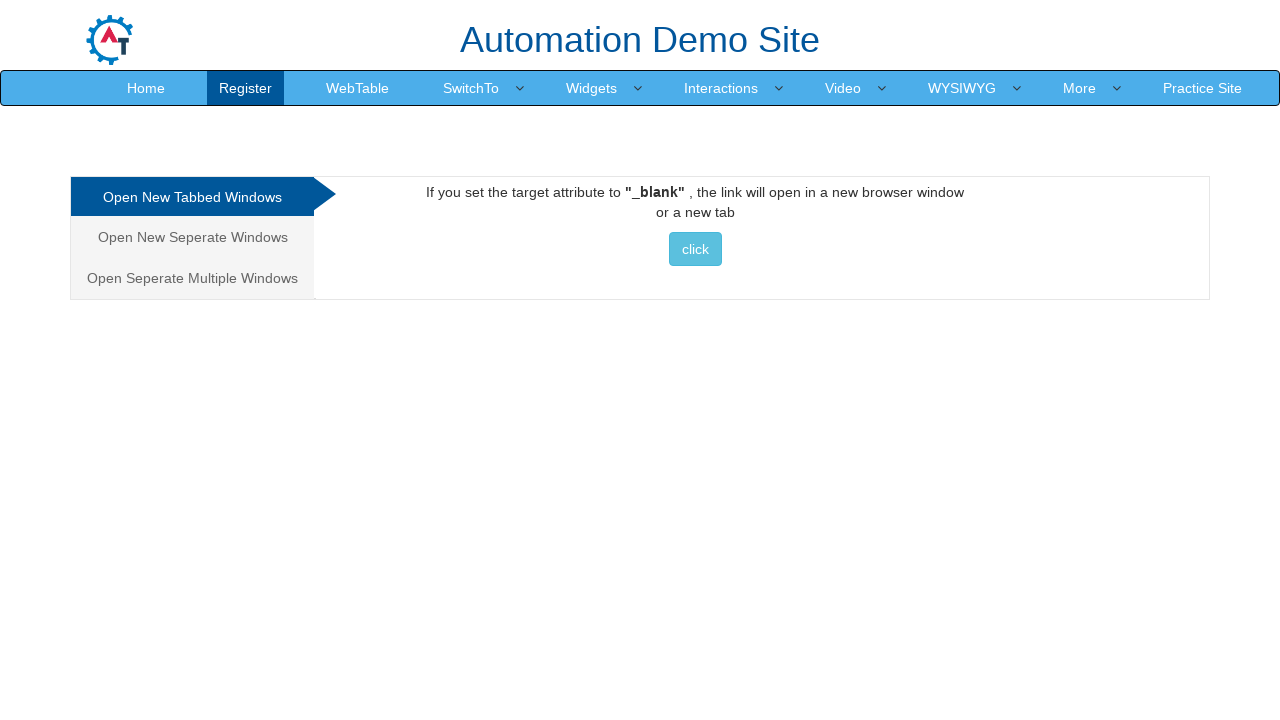

Clicked button in Tabbed section to open new window/tab at (695, 249) on xpath=//*[@id='Tabbed']/a/button
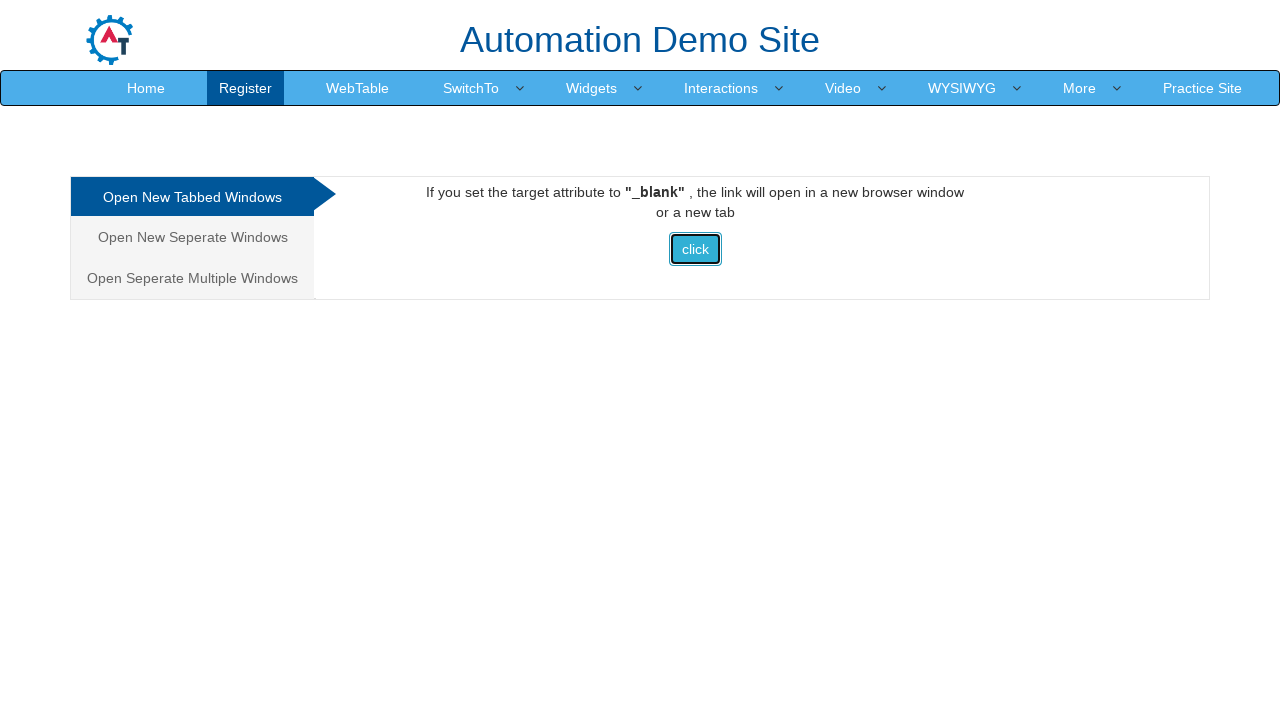

Waited for new window/tab to open
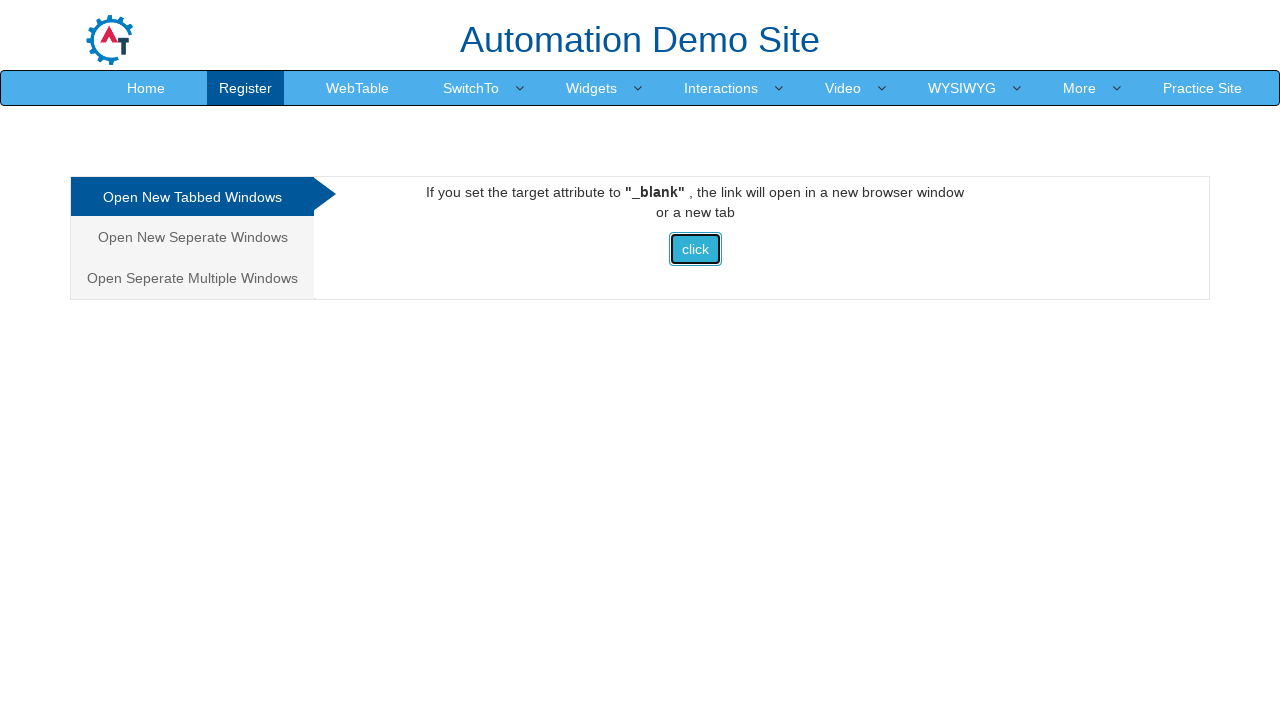

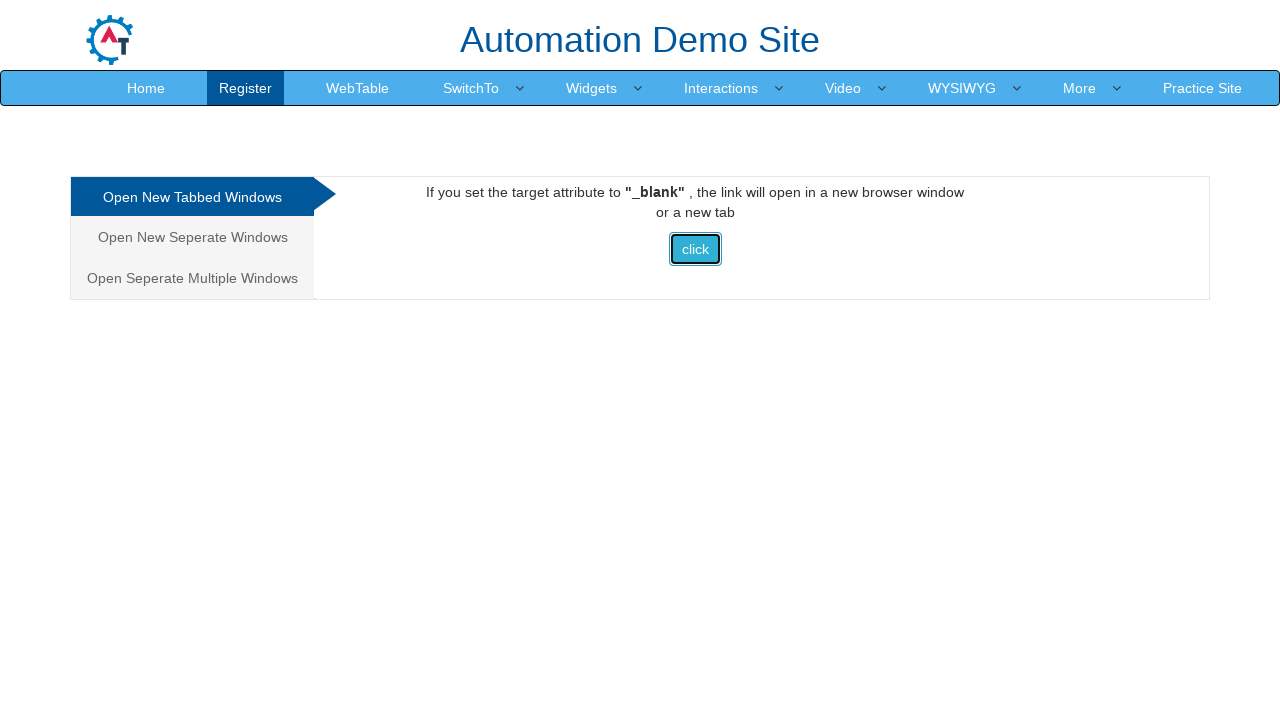